Tests JavaScript alert functionality by triggering an information alert and accepting it

Starting URL: https://the-internet.herokuapp.com/javascript_alerts

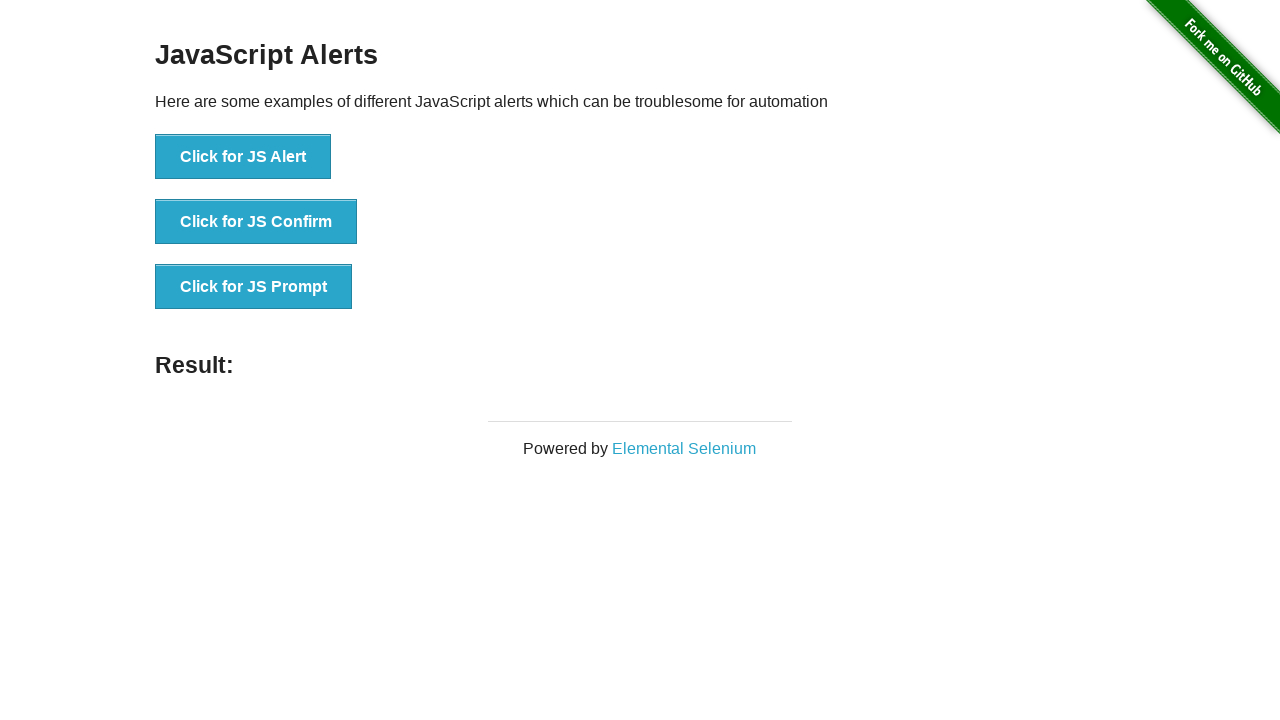

Clicked button to trigger information alert at (243, 157) on xpath=//div[@id='content']/div[1]/ul[1]/li[1]/button
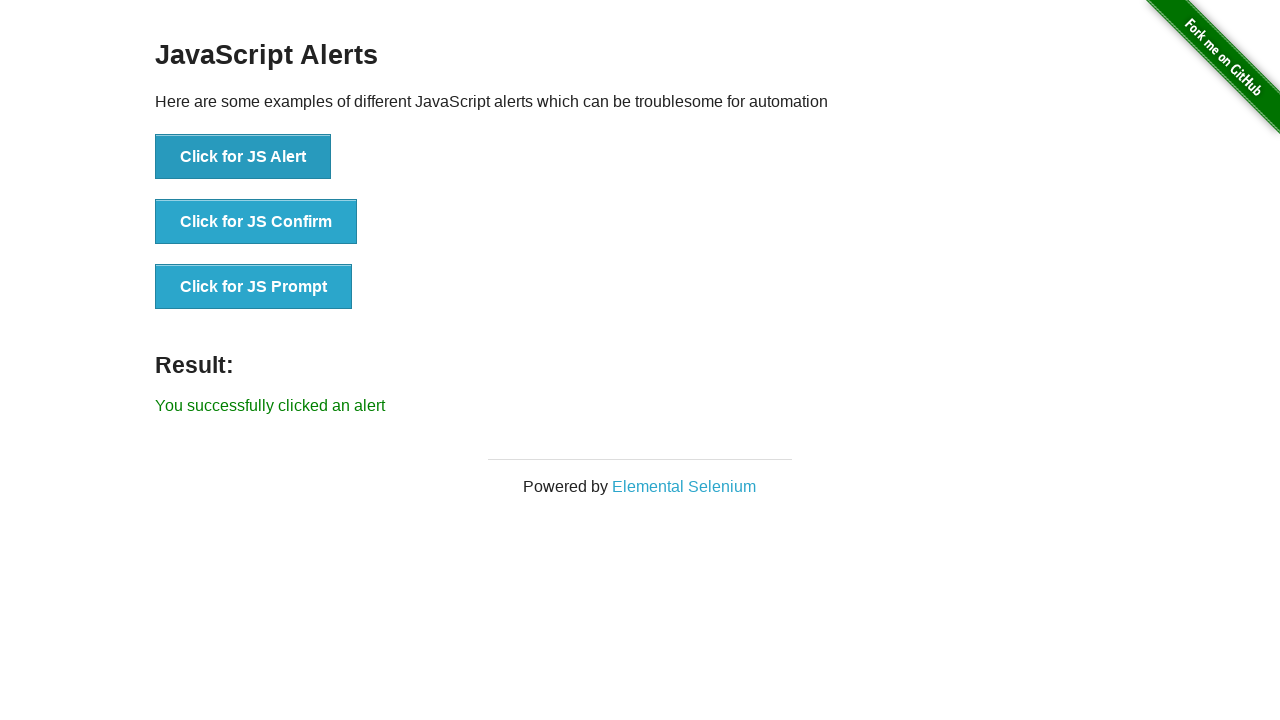

Set up dialog handler to accept alert
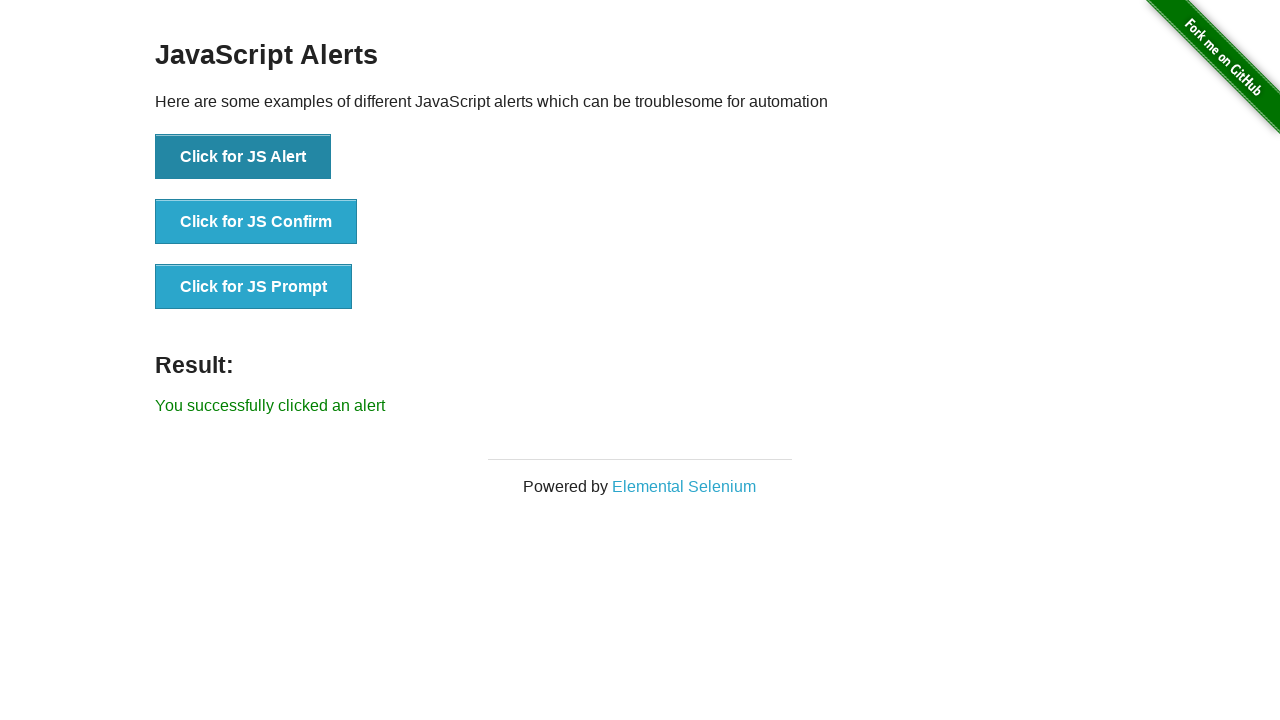

Alert was accepted and result text is displayed
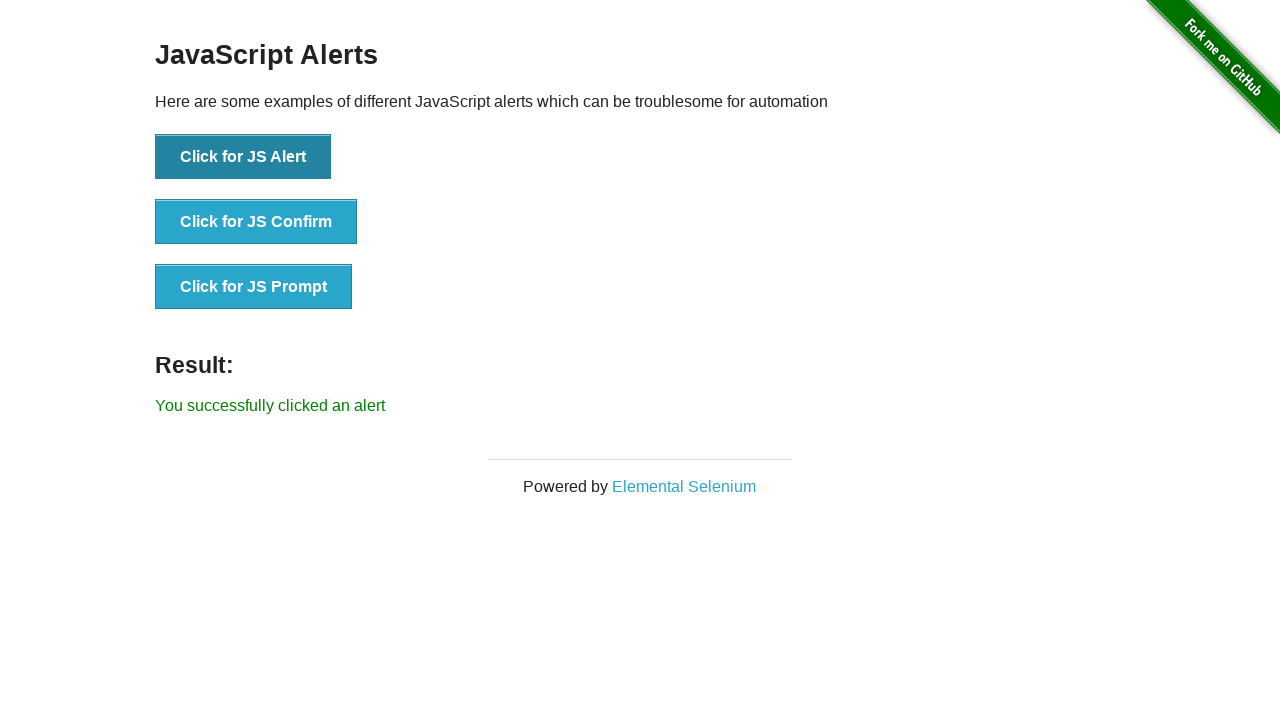

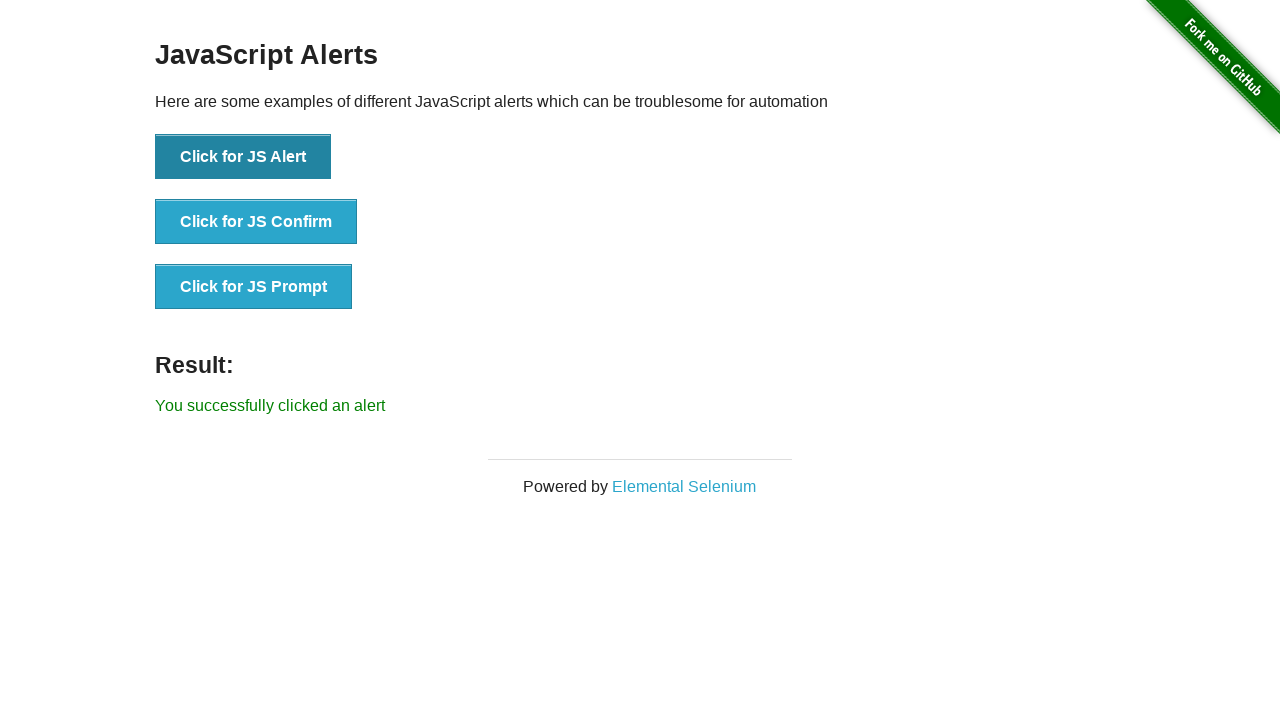